Tests element selection using XPath/CSS selector by clicking on the home banner link

Starting URL: https://demoqa.com

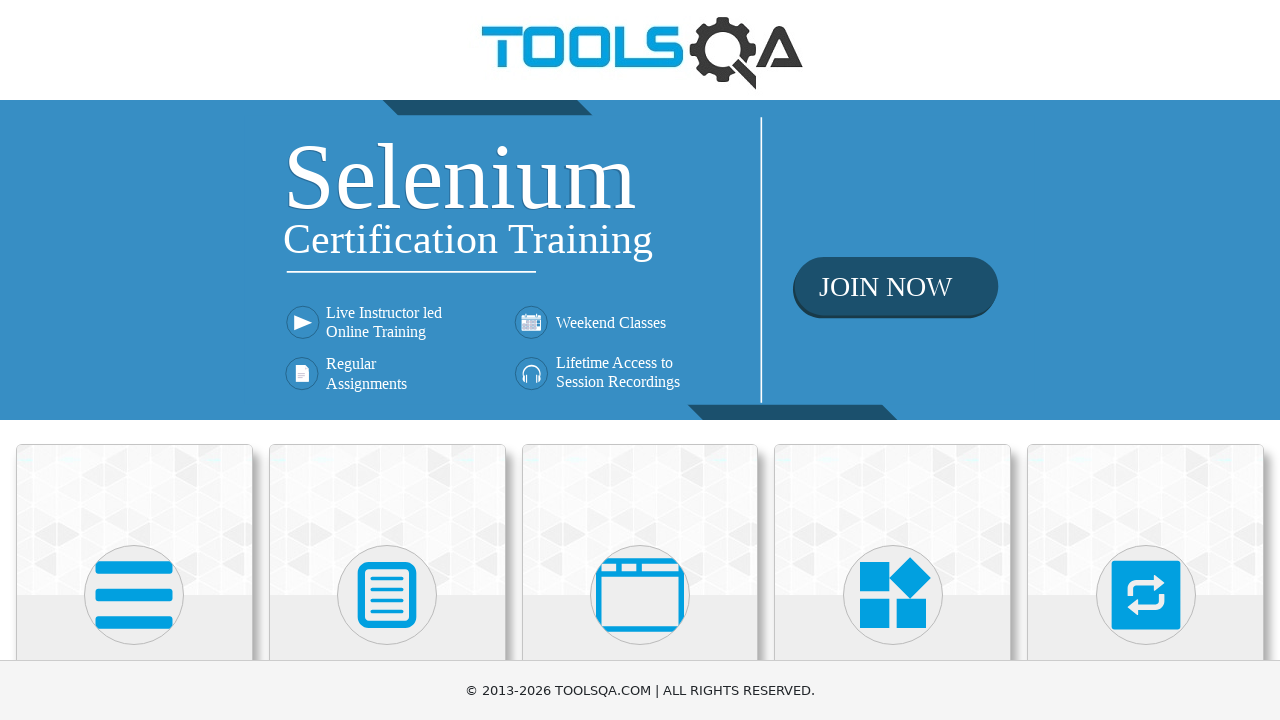

Clicked on the home banner link using CSS selector at (640, 260) on div.home-banner a
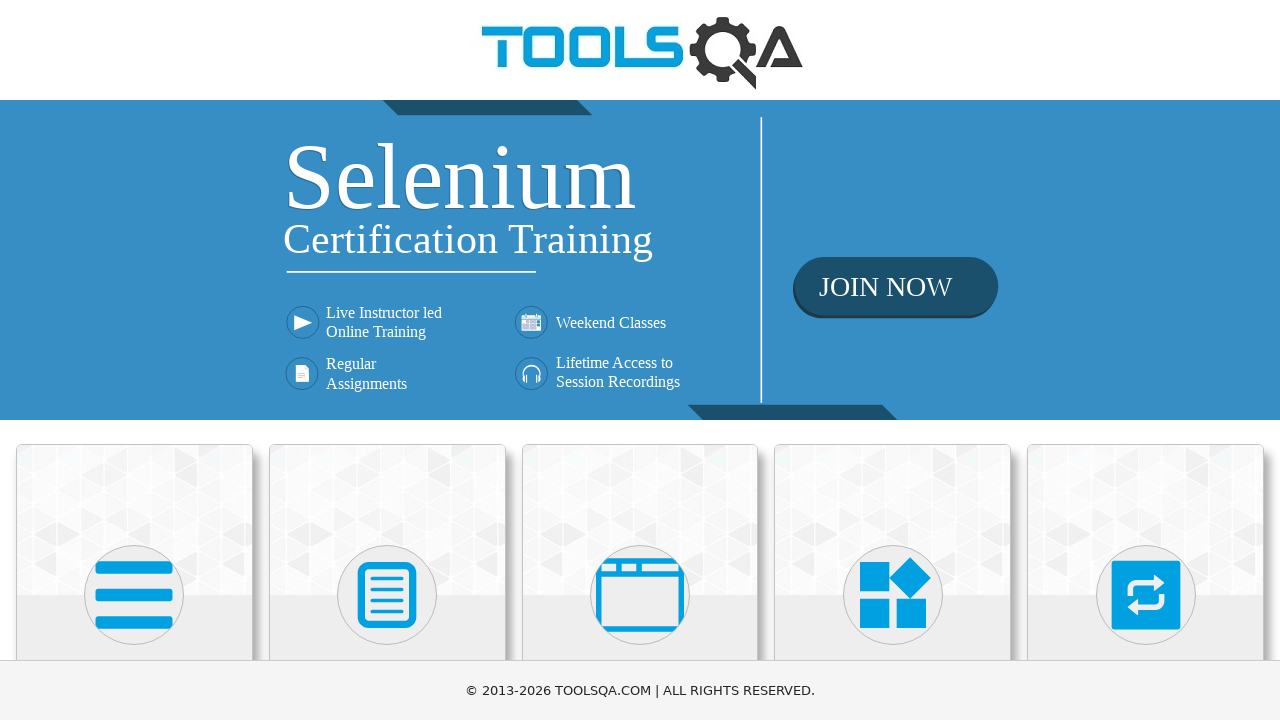

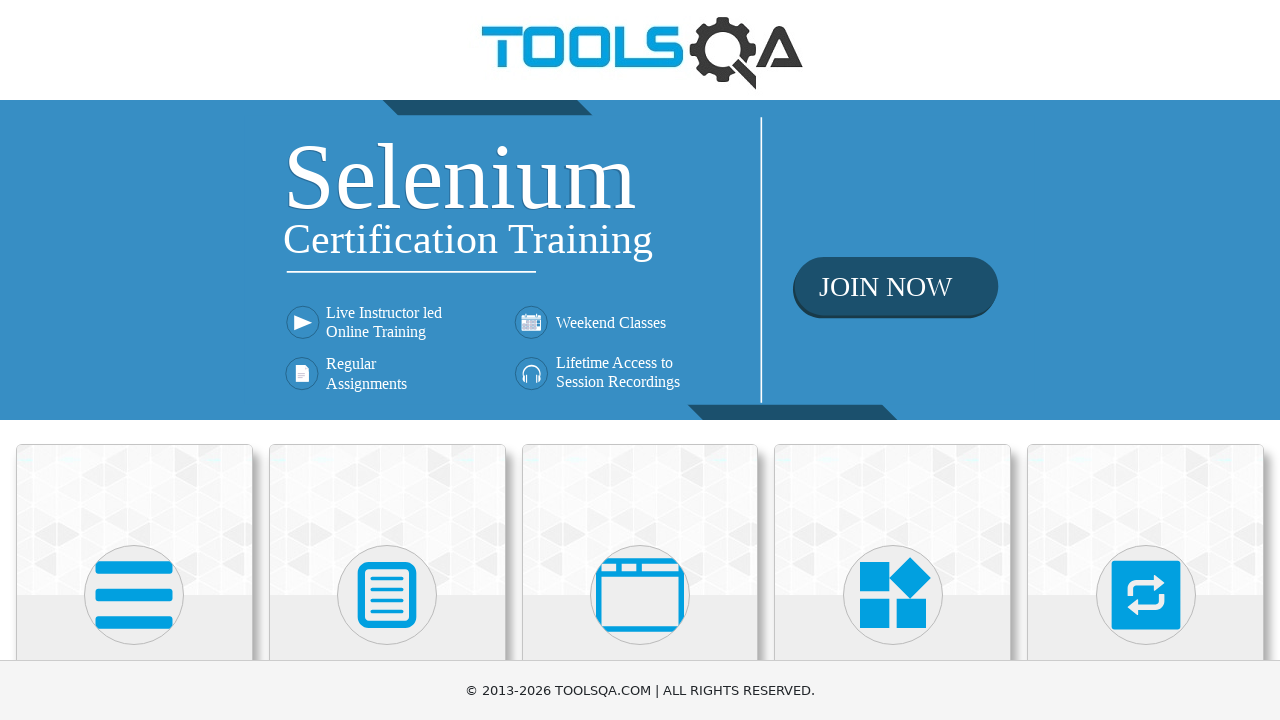